Navigates to YouTube homepage and waits for the page to load

Starting URL: https://www.youtube.com/

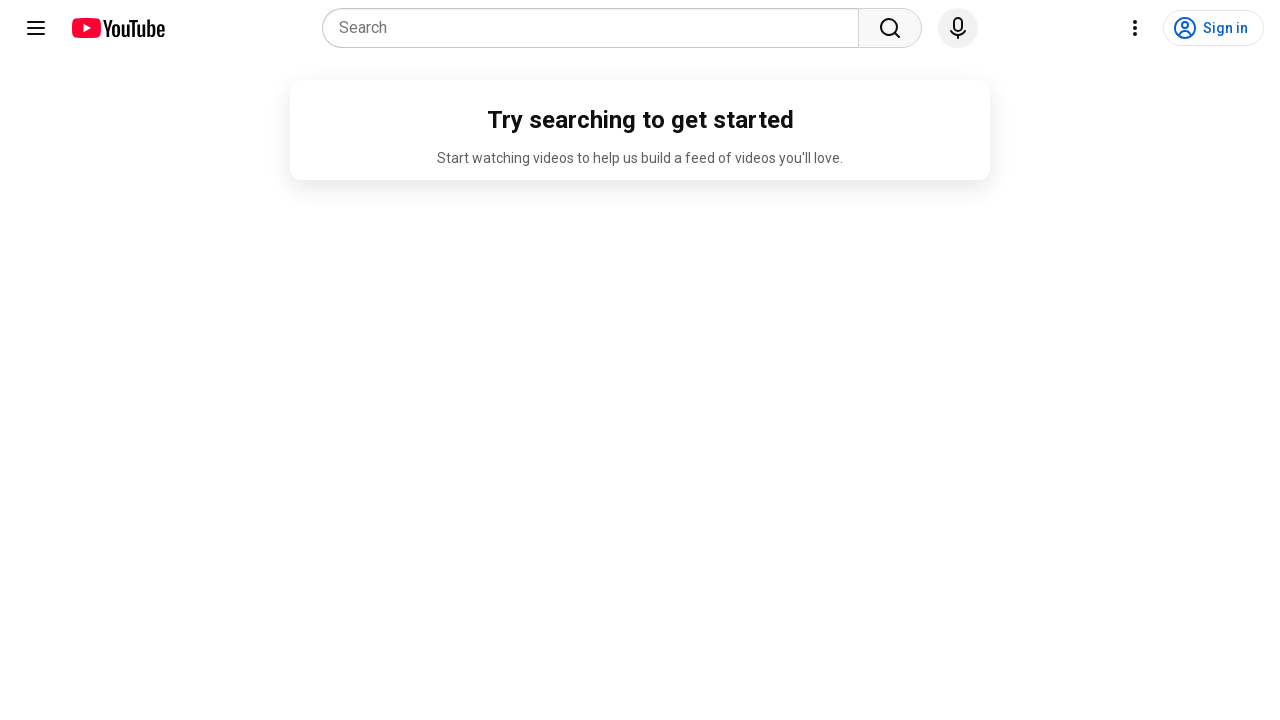

Navigated to YouTube homepage
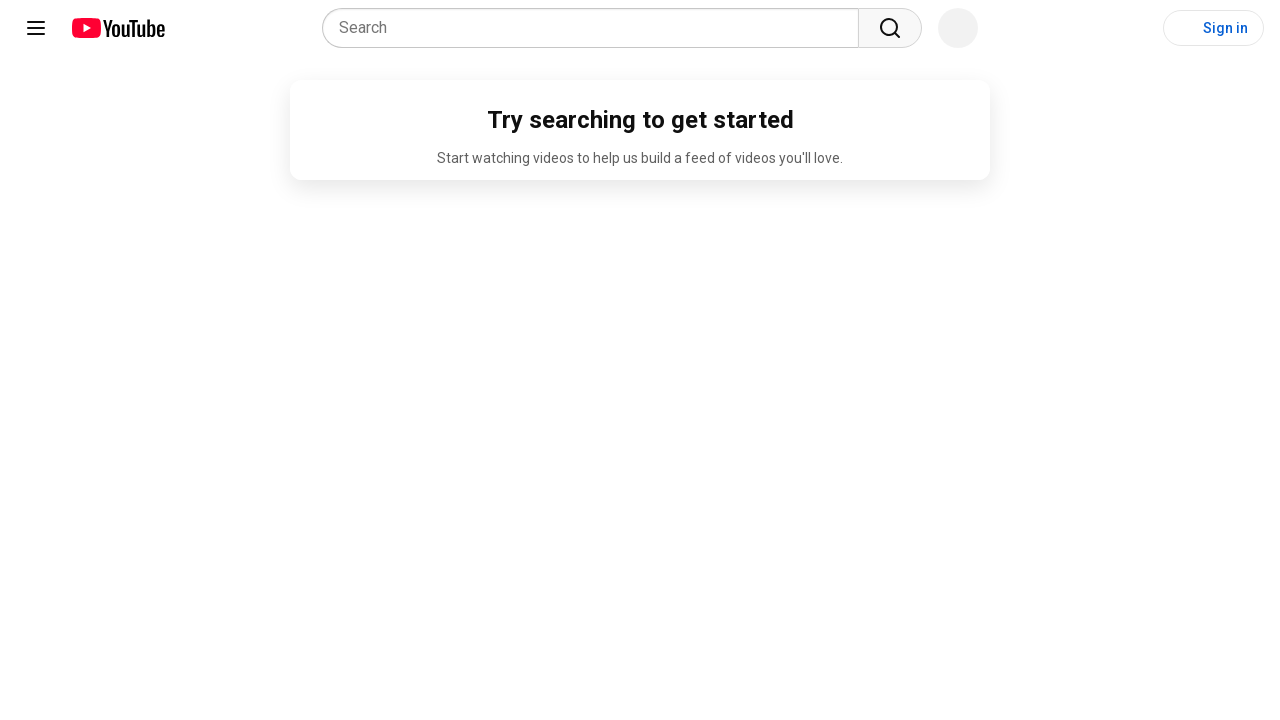

Waited for page to fully load
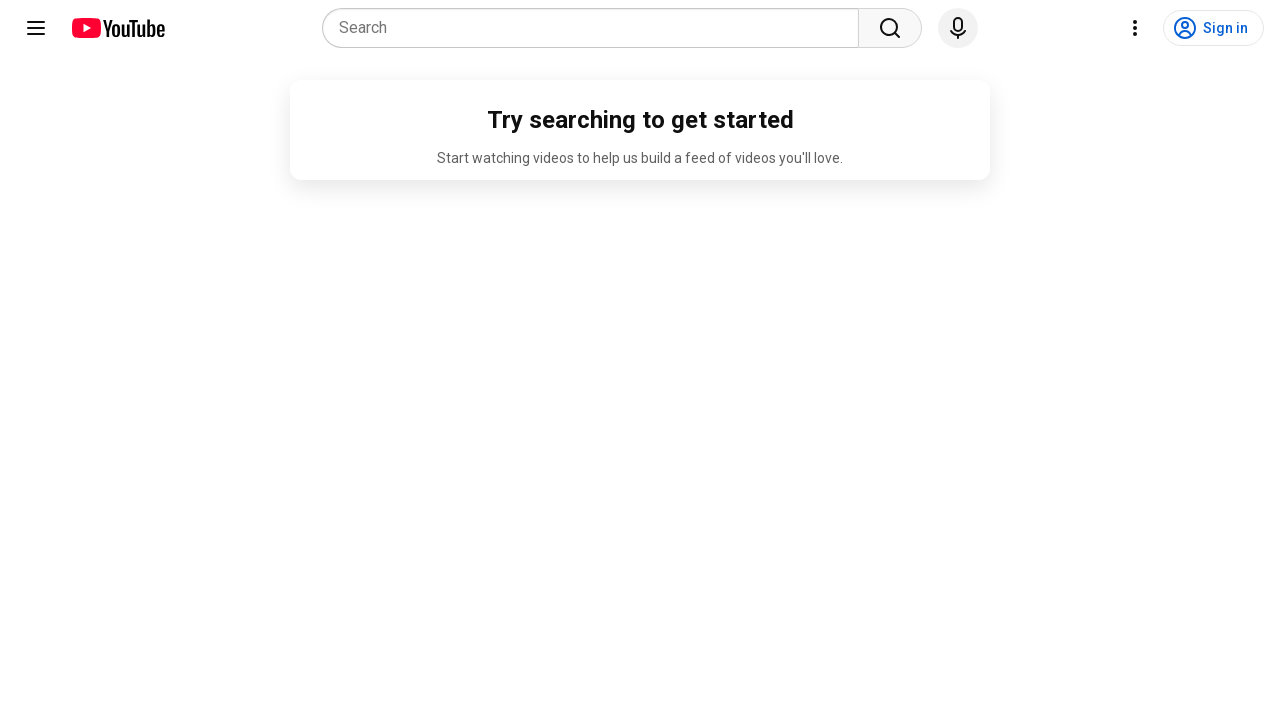

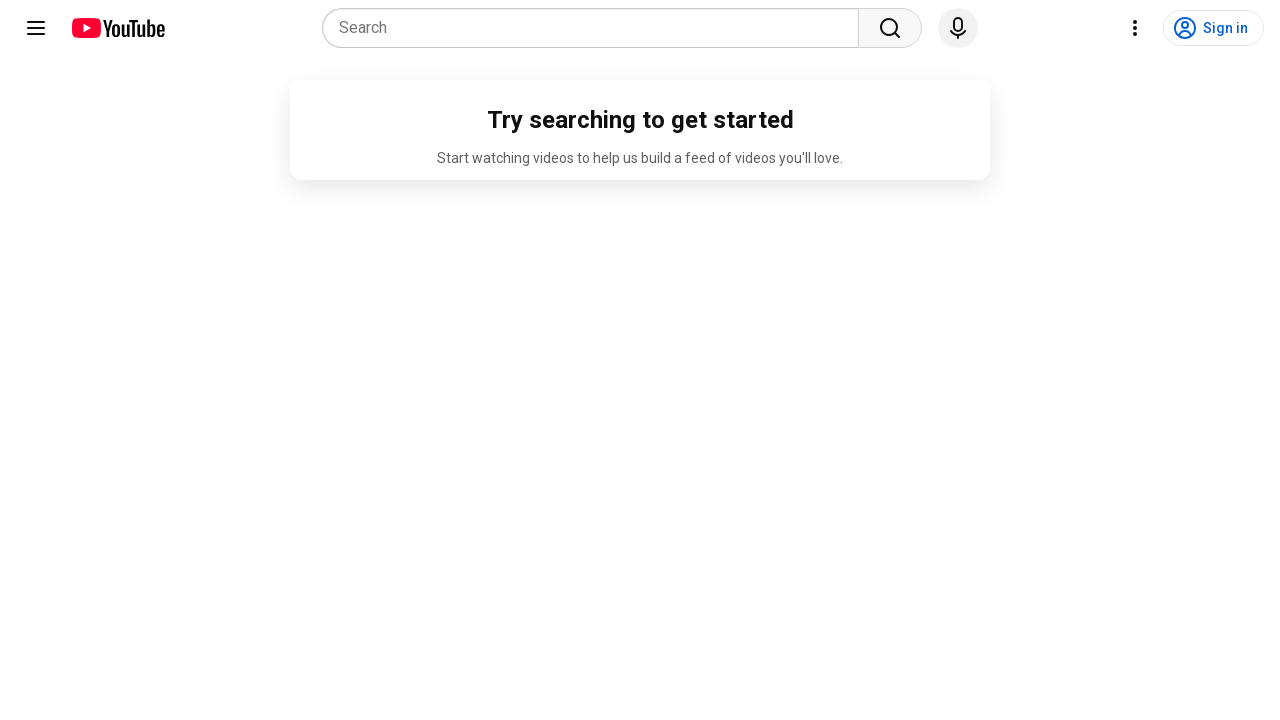